Tests adding specific grocery items (Cucumber, Brocolli, Beetroot) to a shopping cart on an e-commerce practice site by iterating through product listings and clicking the Add to Cart button for matching items.

Starting URL: https://rahulshettyacademy.com/seleniumPractise/

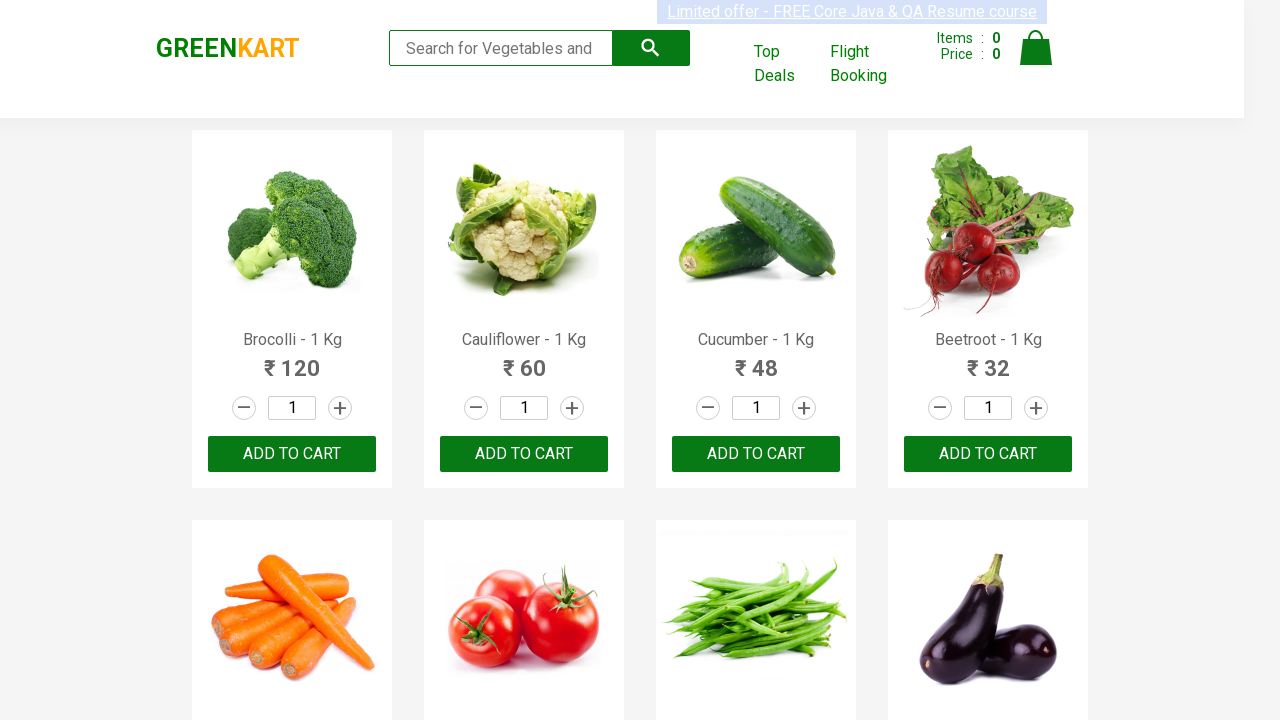

Waited for product listings to load
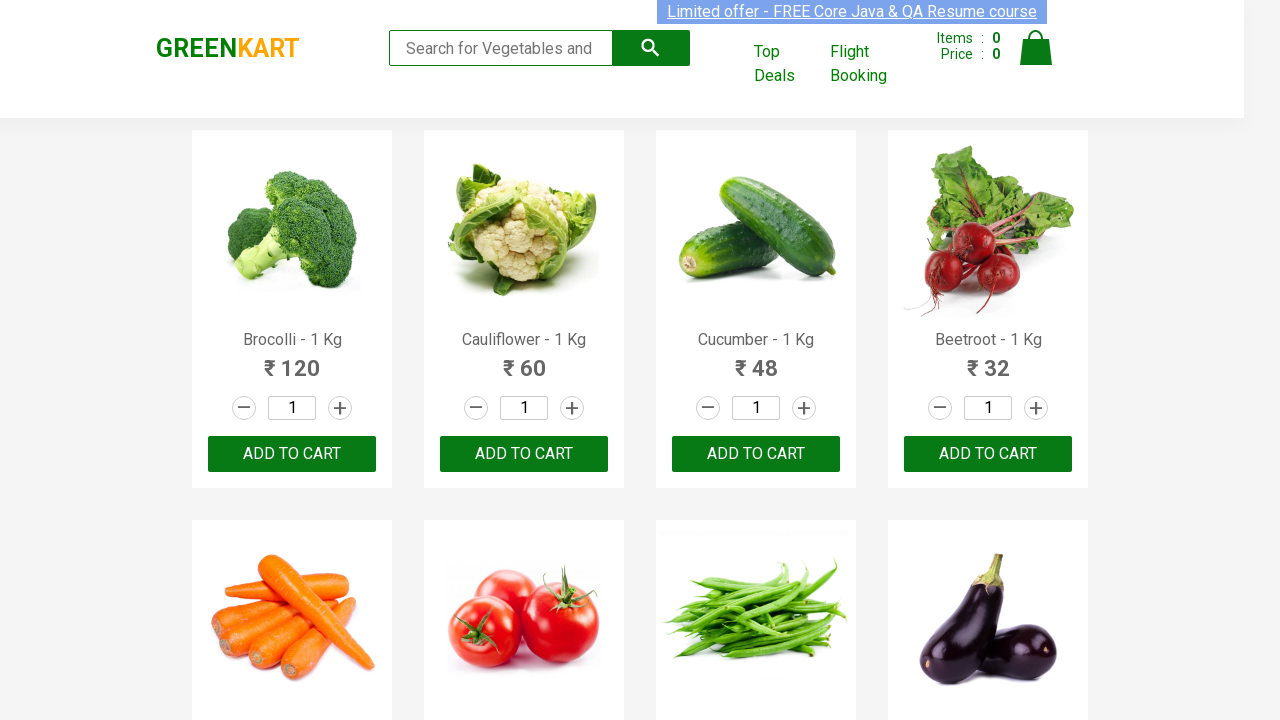

Retrieved all product name elements
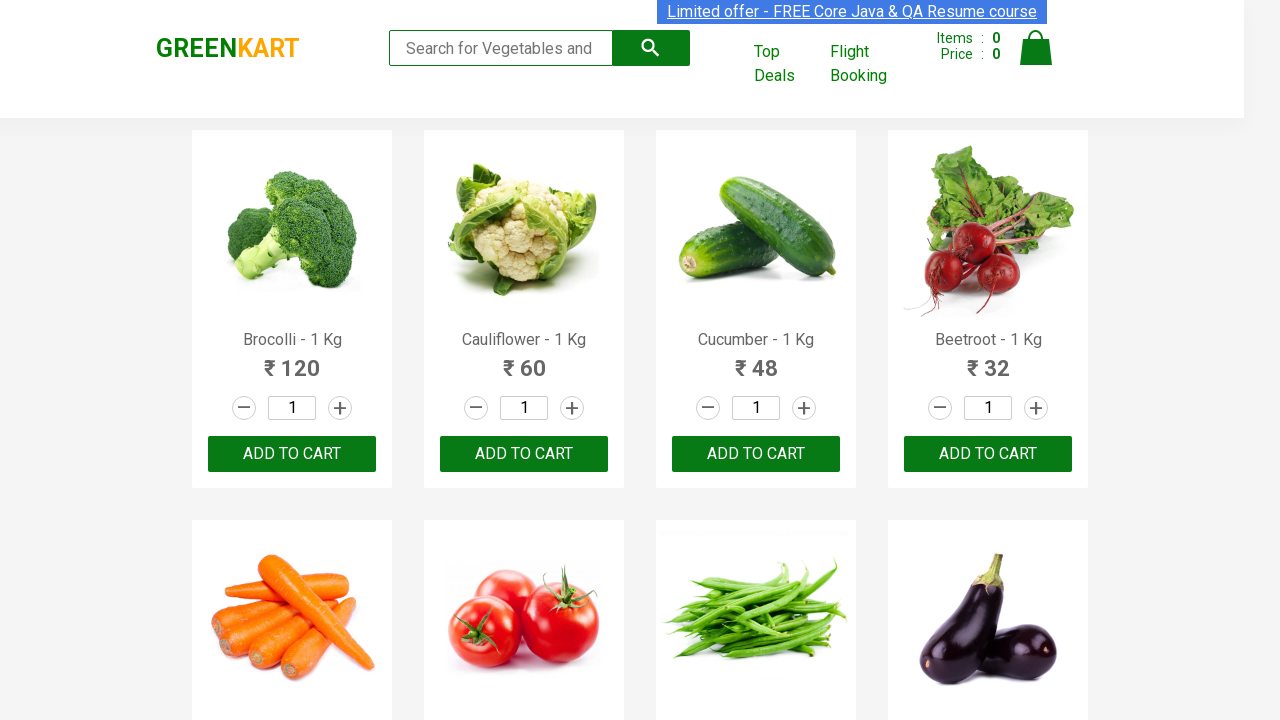

Retrieved all Add to Cart buttons
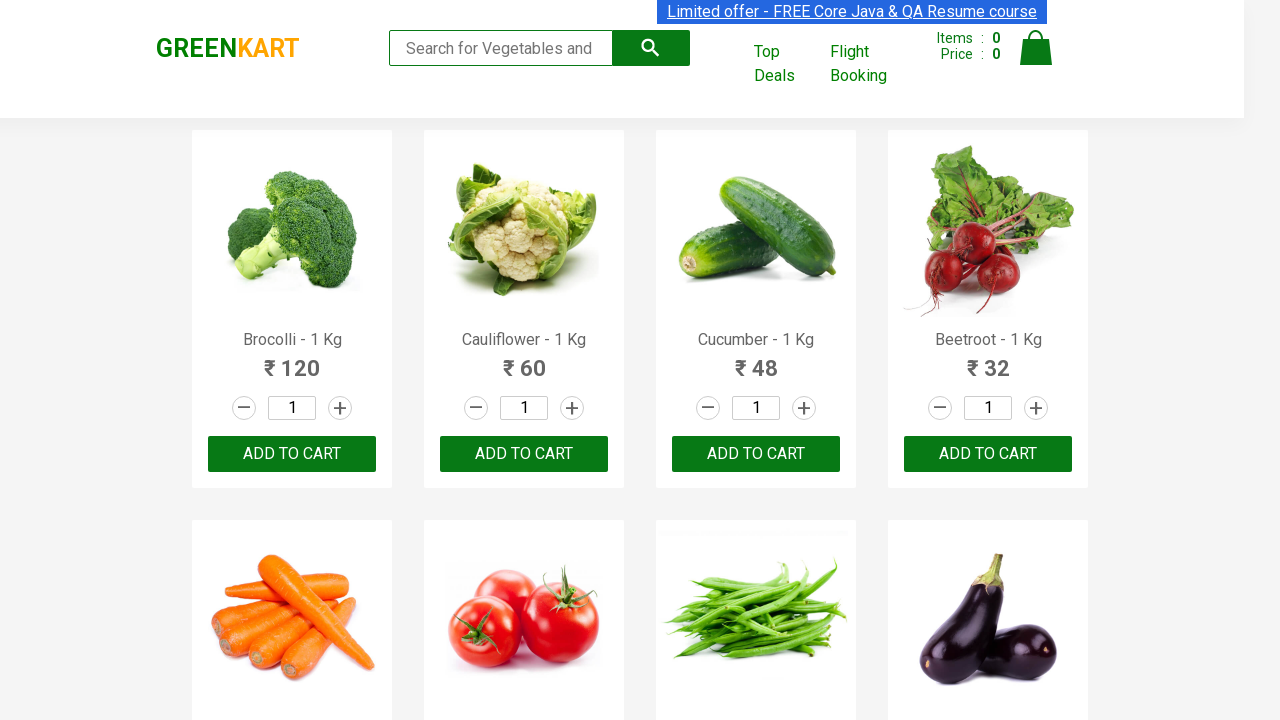

Clicked Add to Cart button for Brocolli
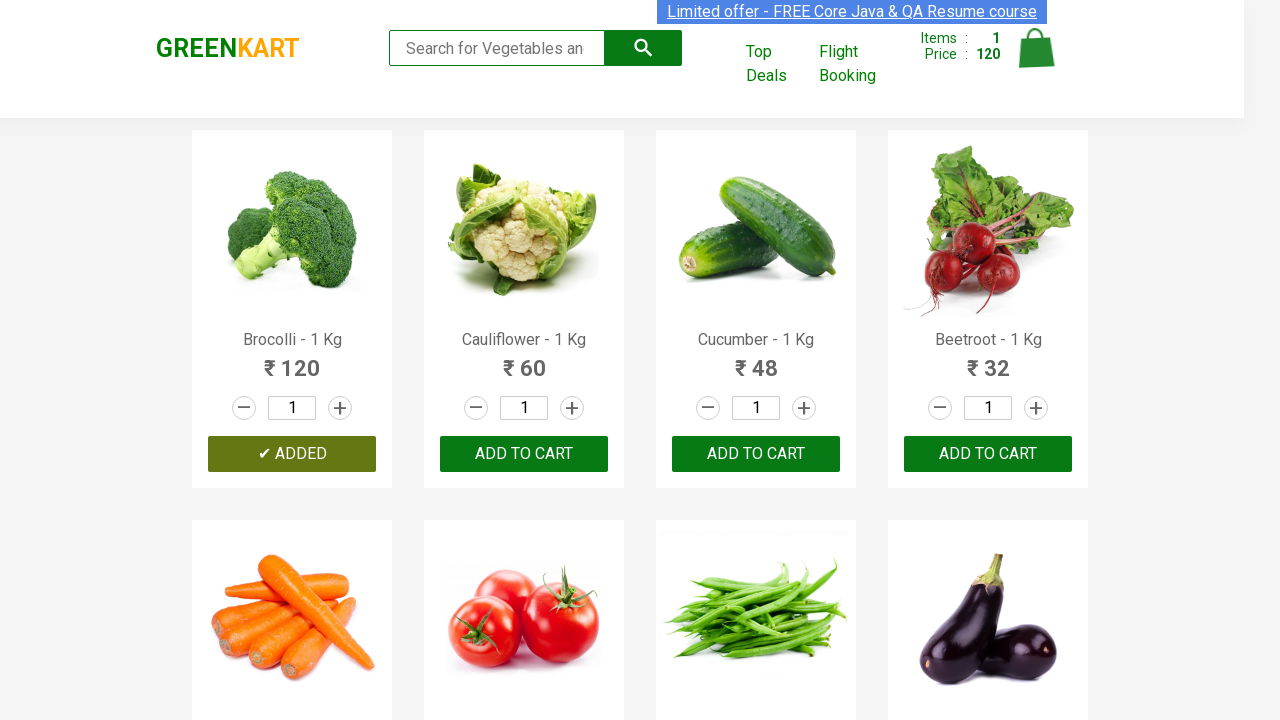

Clicked Add to Cart button for Cucumber
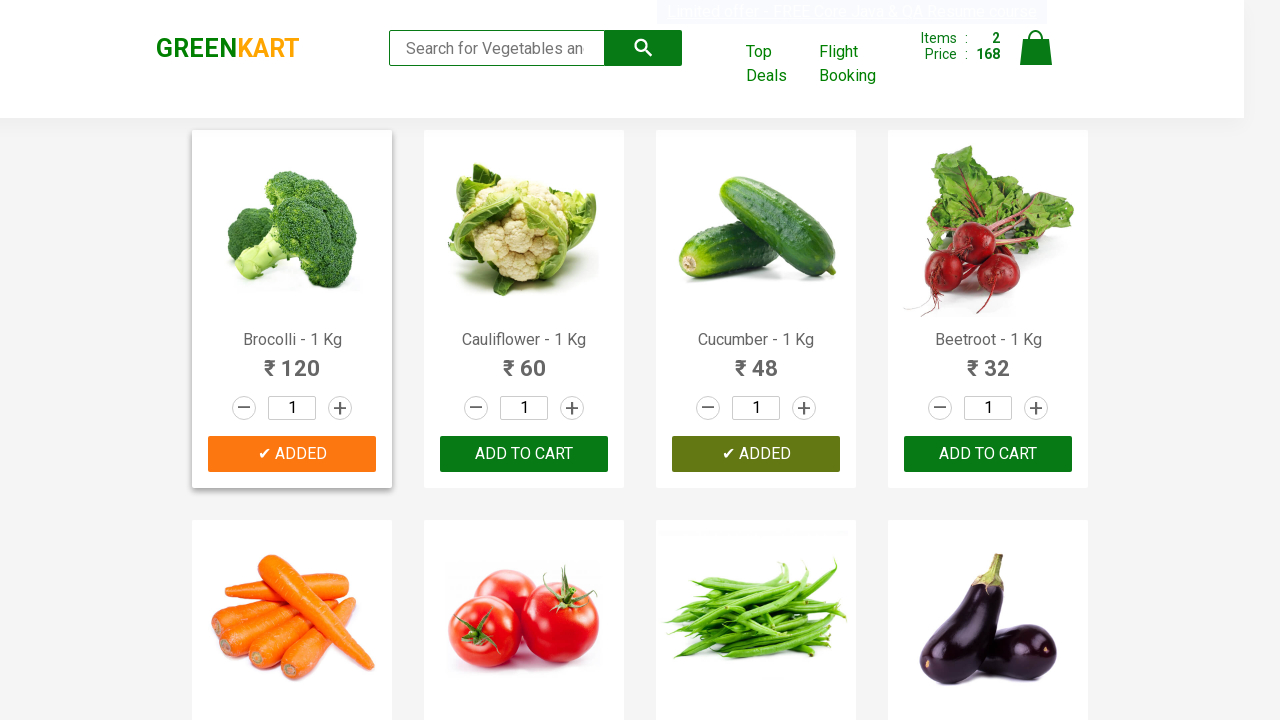

Clicked Add to Cart button for Beetroot
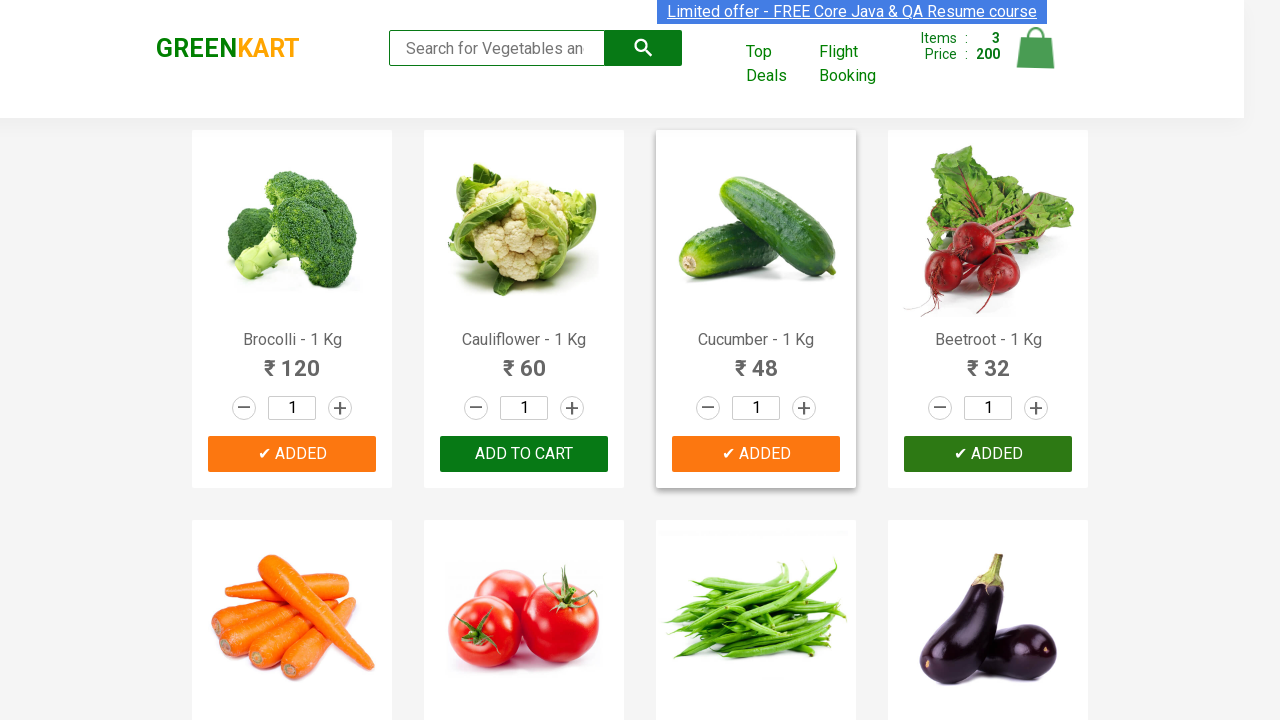

Waited 1 second for items to be added to cart
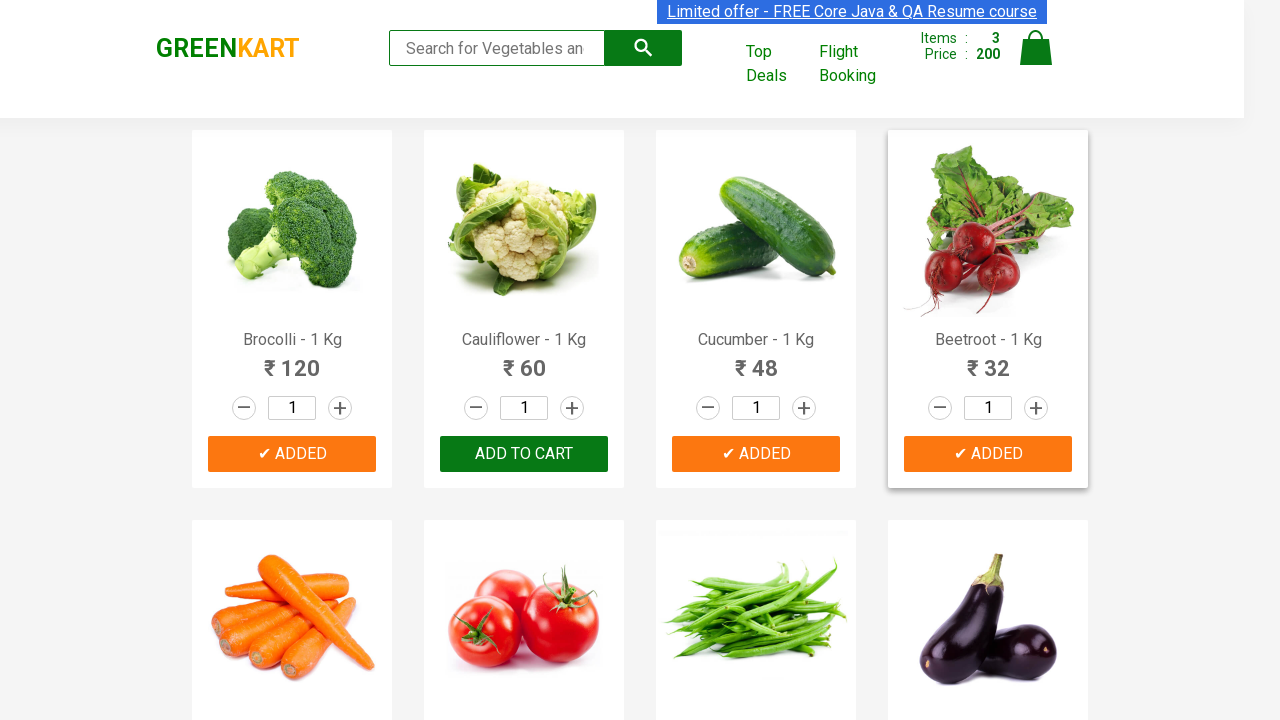

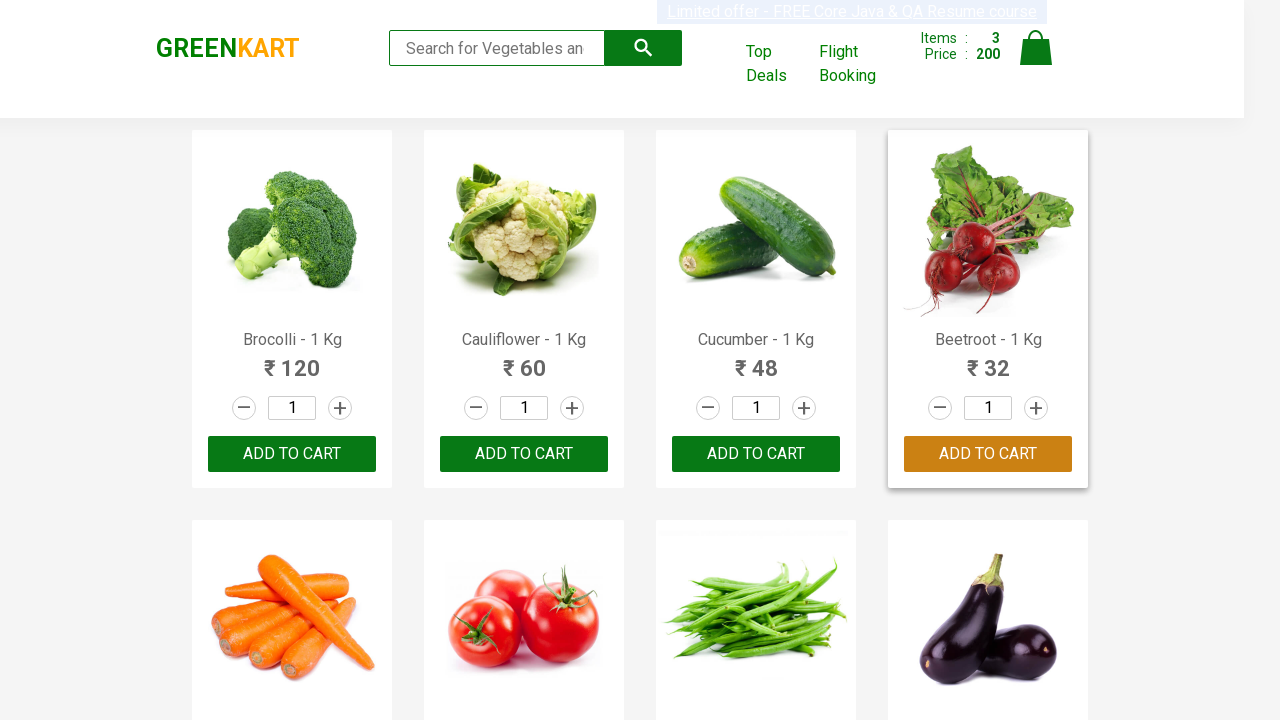